Tests adding todo items by filling the input field and pressing Enter, then verifying the items appear in the list

Starting URL: https://demo.playwright.dev/todomvc

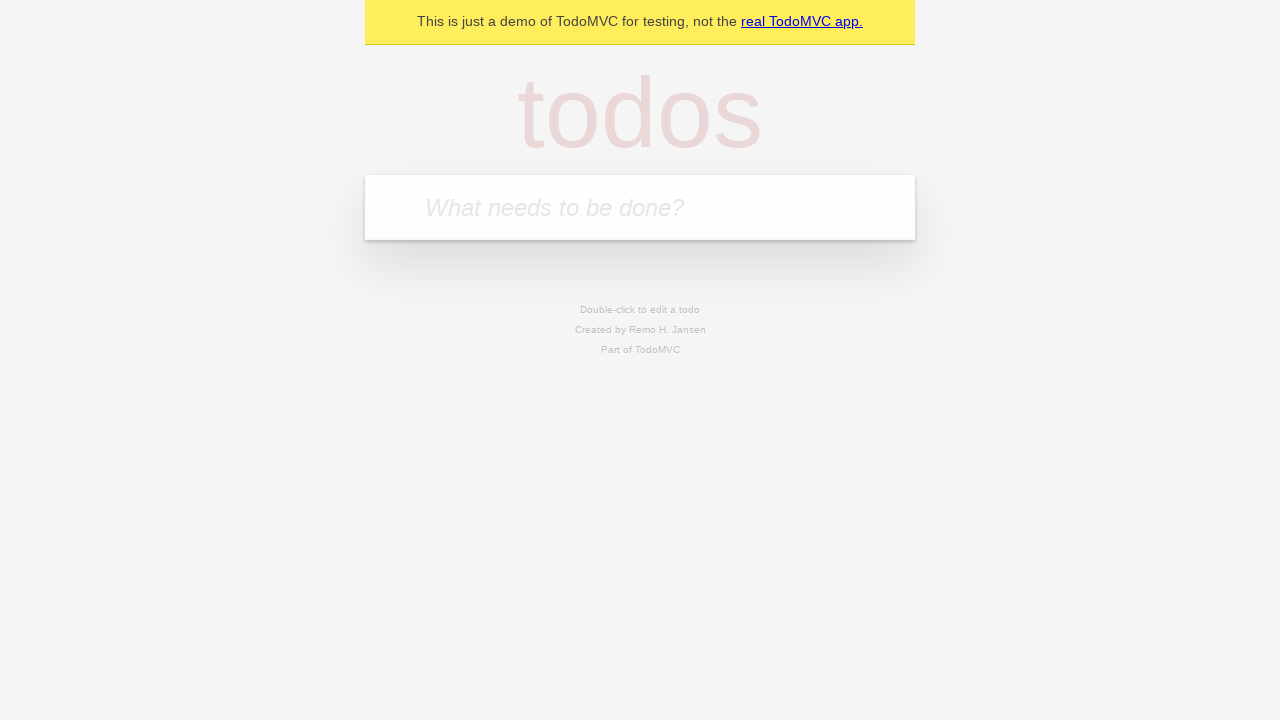

Filled input field with first todo 'buy some cheese' on internal:attr=[placeholder="What needs to be done?"i]
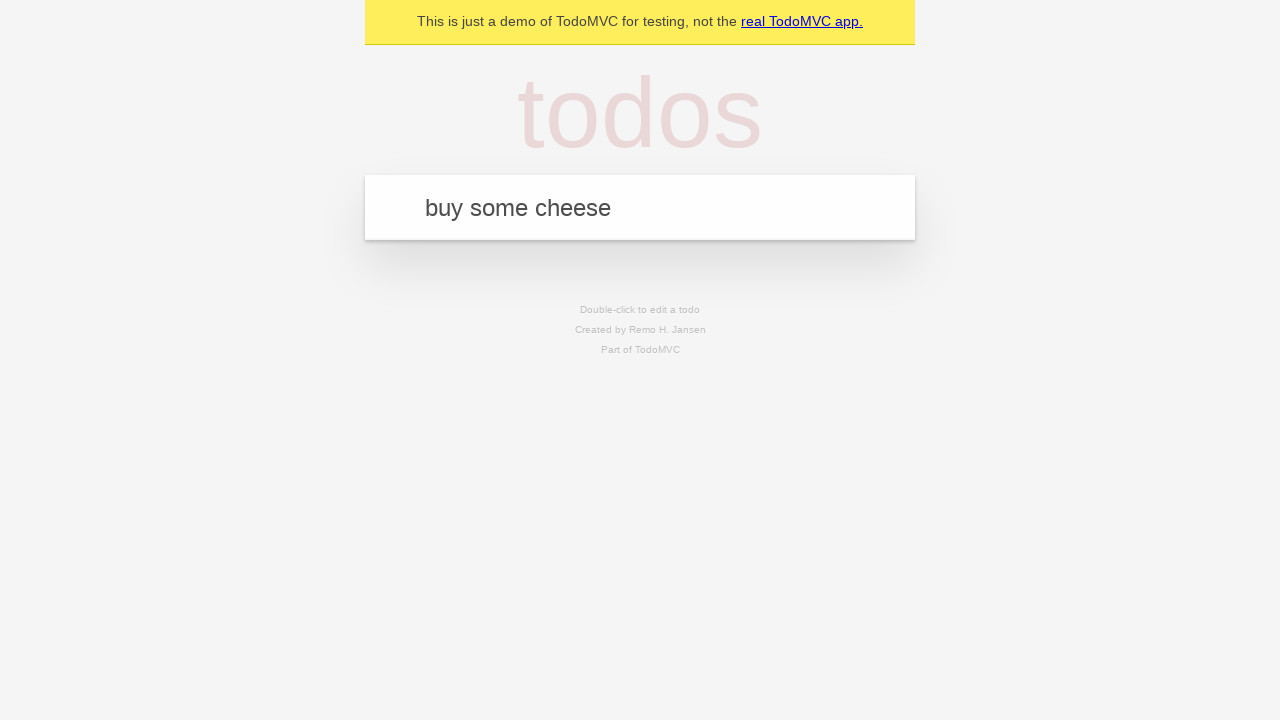

Pressed Enter to create first todo item on internal:attr=[placeholder="What needs to be done?"i]
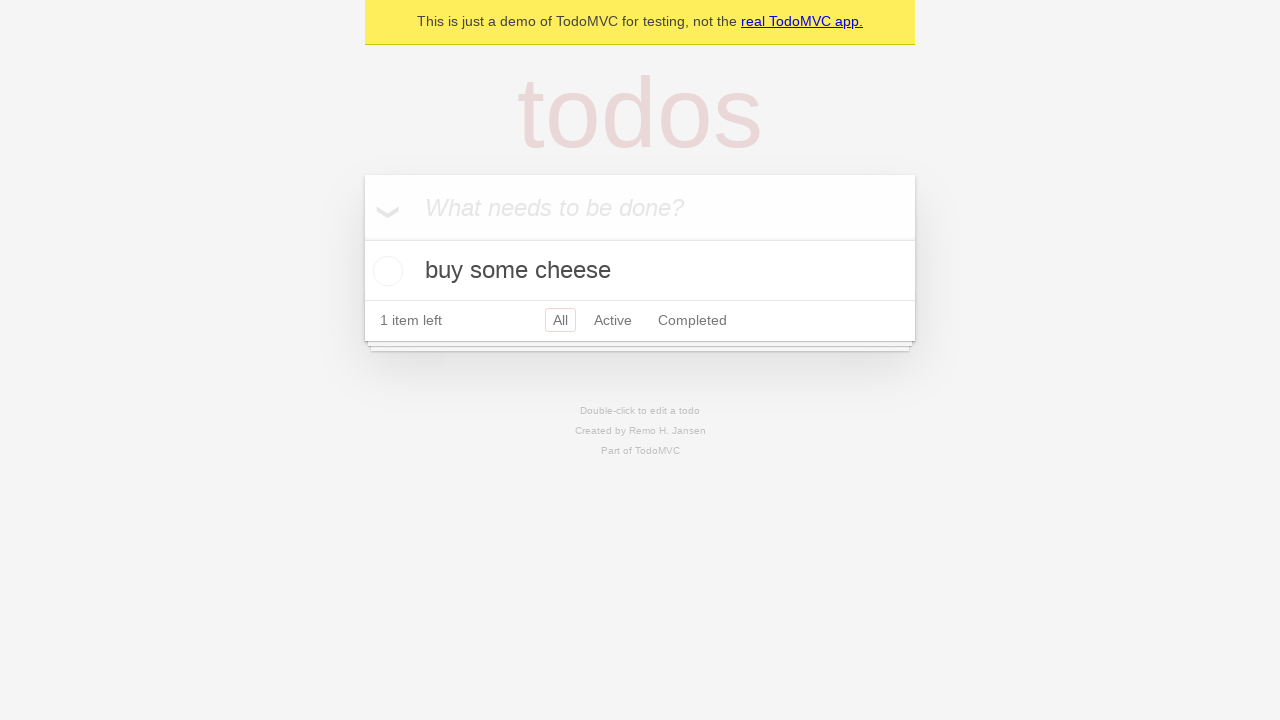

First todo item appeared in the list
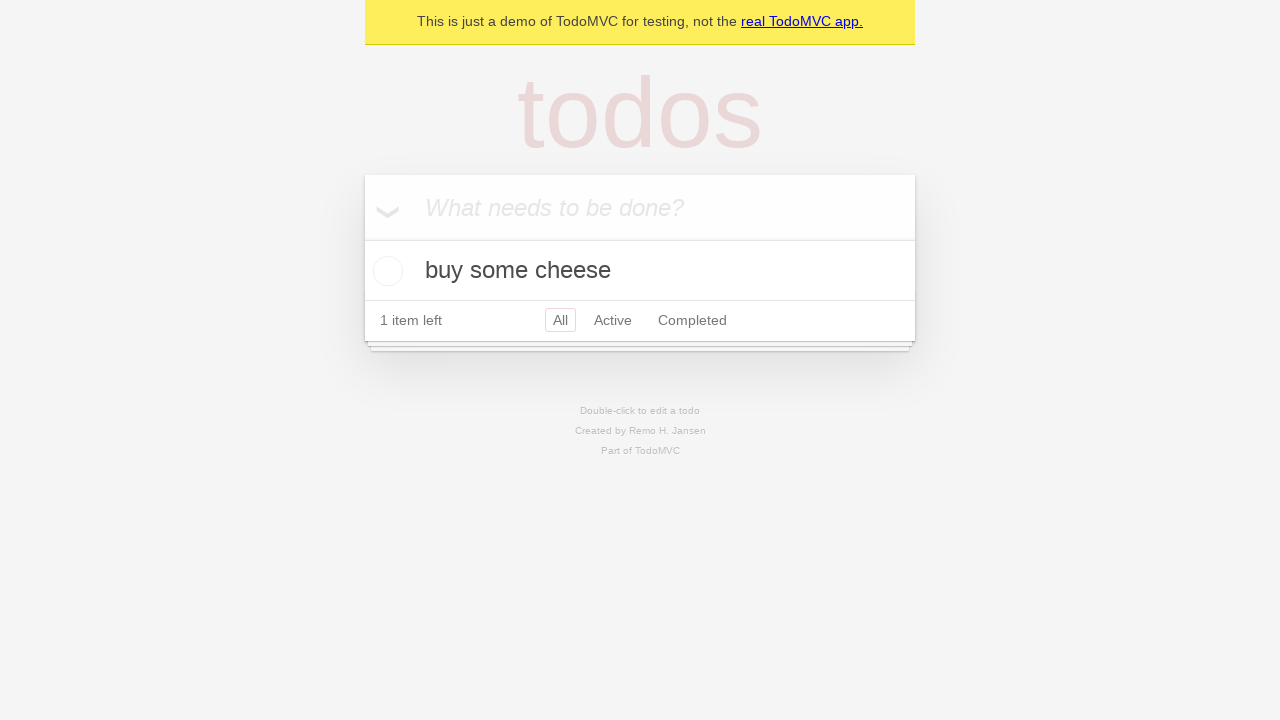

Filled input field with second todo 'feed the cat' on internal:attr=[placeholder="What needs to be done?"i]
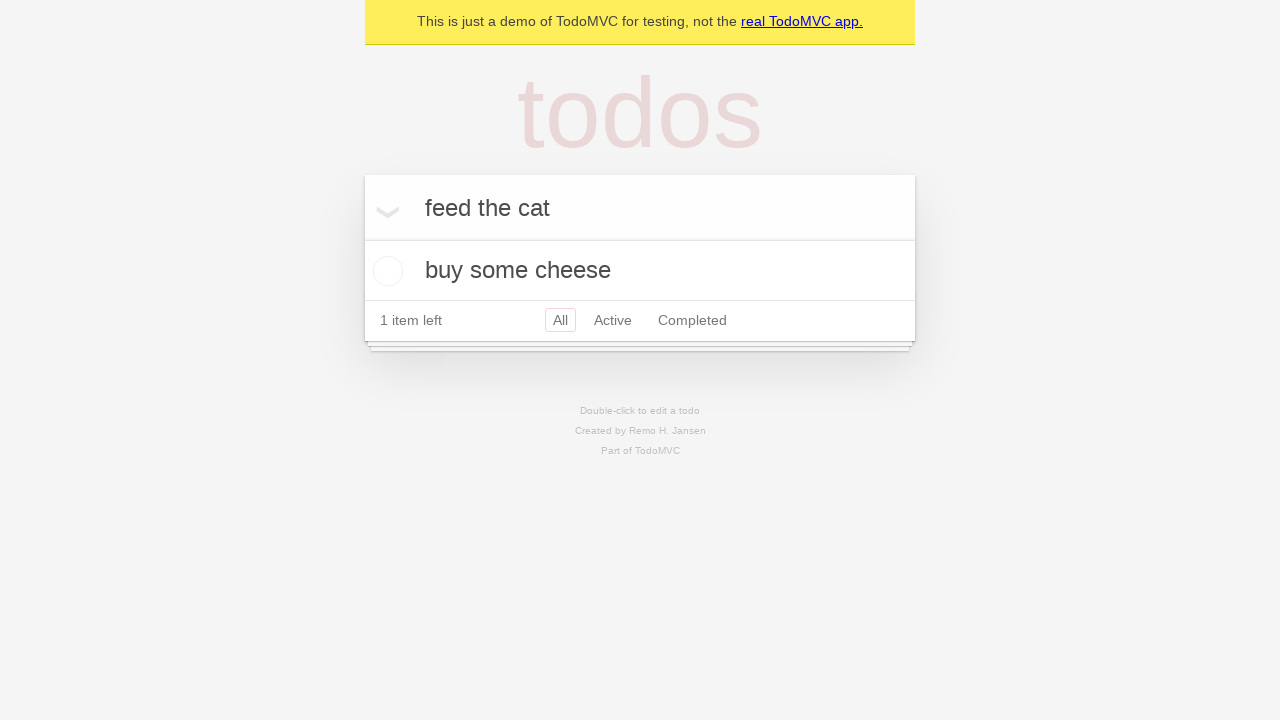

Pressed Enter to create second todo item on internal:attr=[placeholder="What needs to be done?"i]
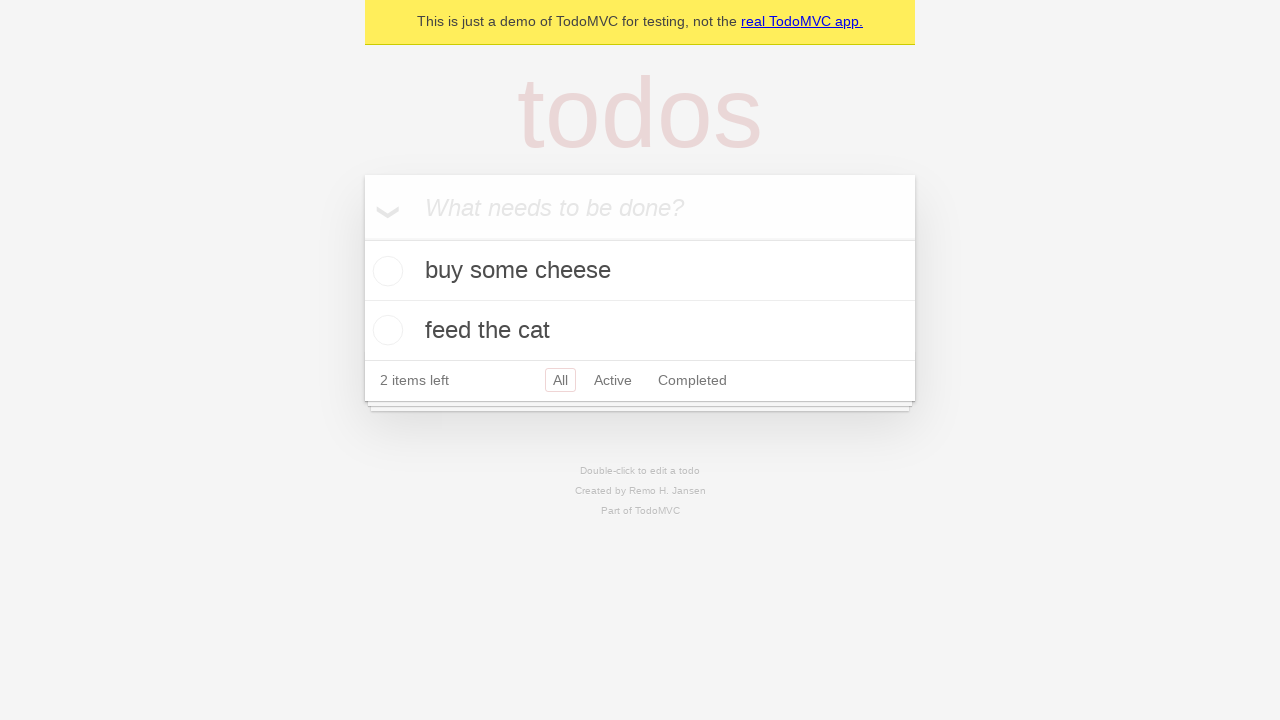

Verified both todo items are stored in localStorage
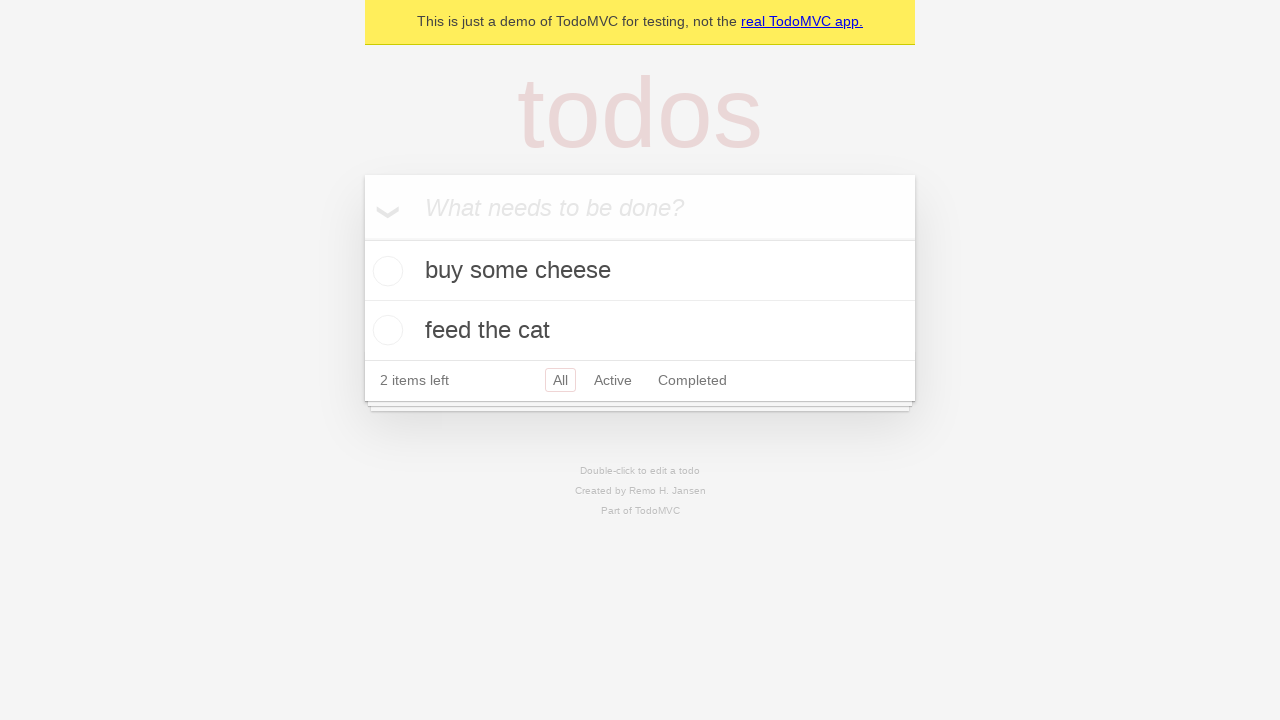

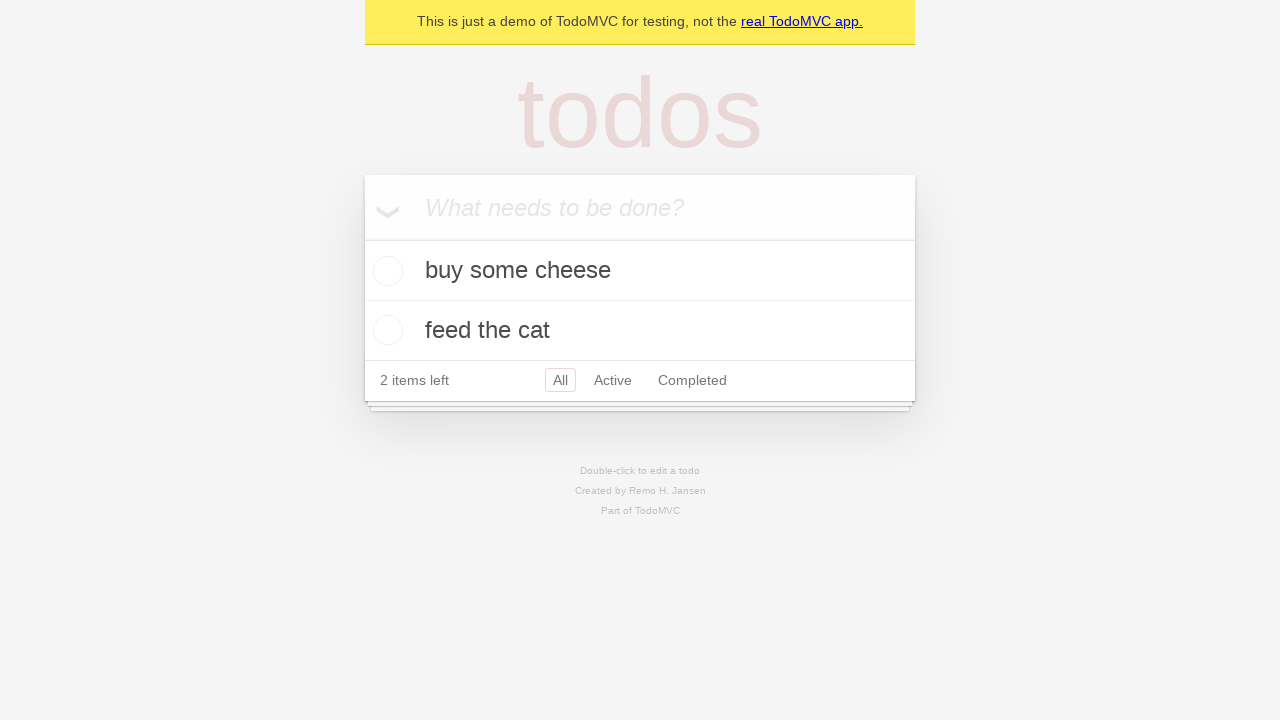